Navigates to the Droppable demo, switches to the demo iframe, performs a drag and drop action, and verifies the drop was successful

Starting URL: https://jqueryui.com/demos/

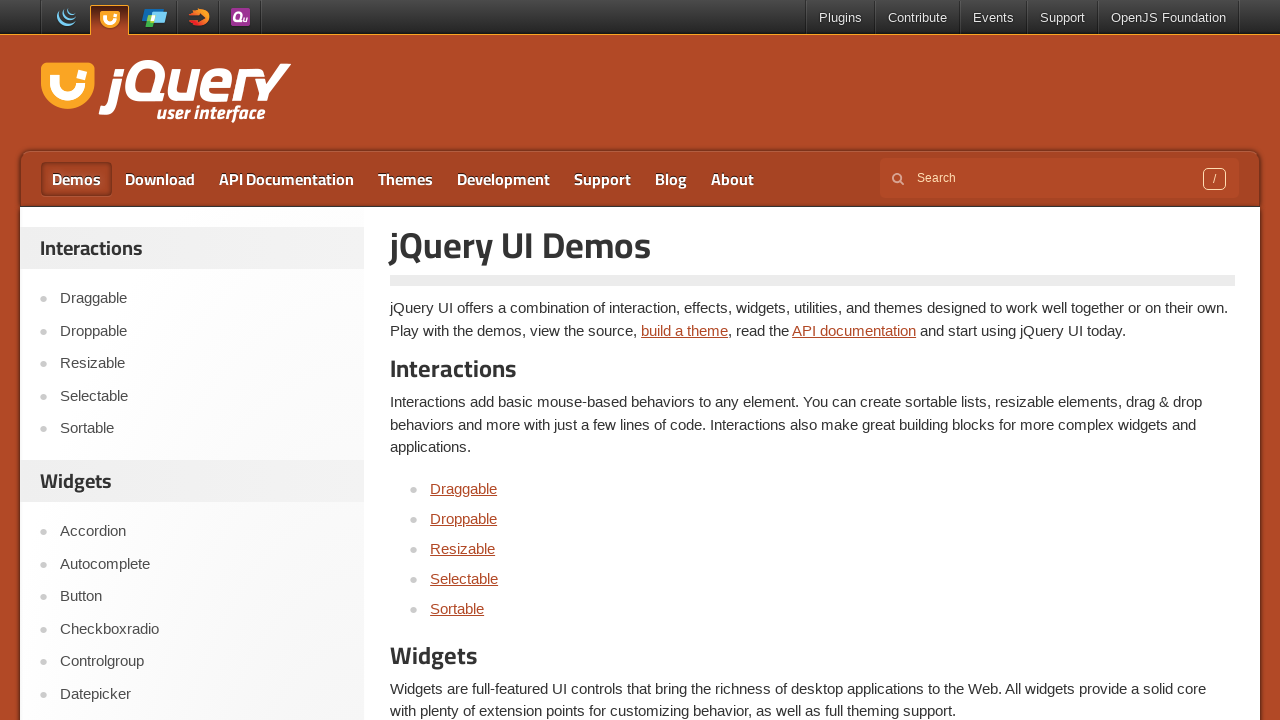

Clicked on Droppable link at (464, 518) on text=Droppable
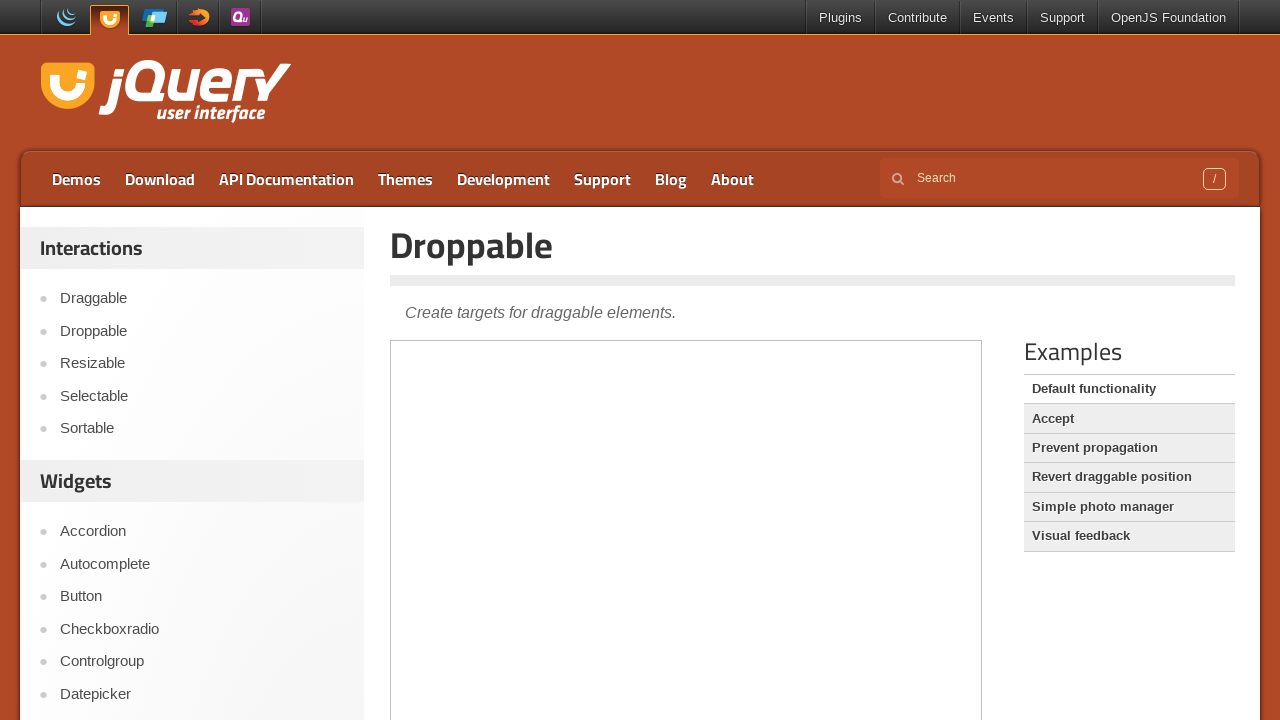

Demo frame loaded
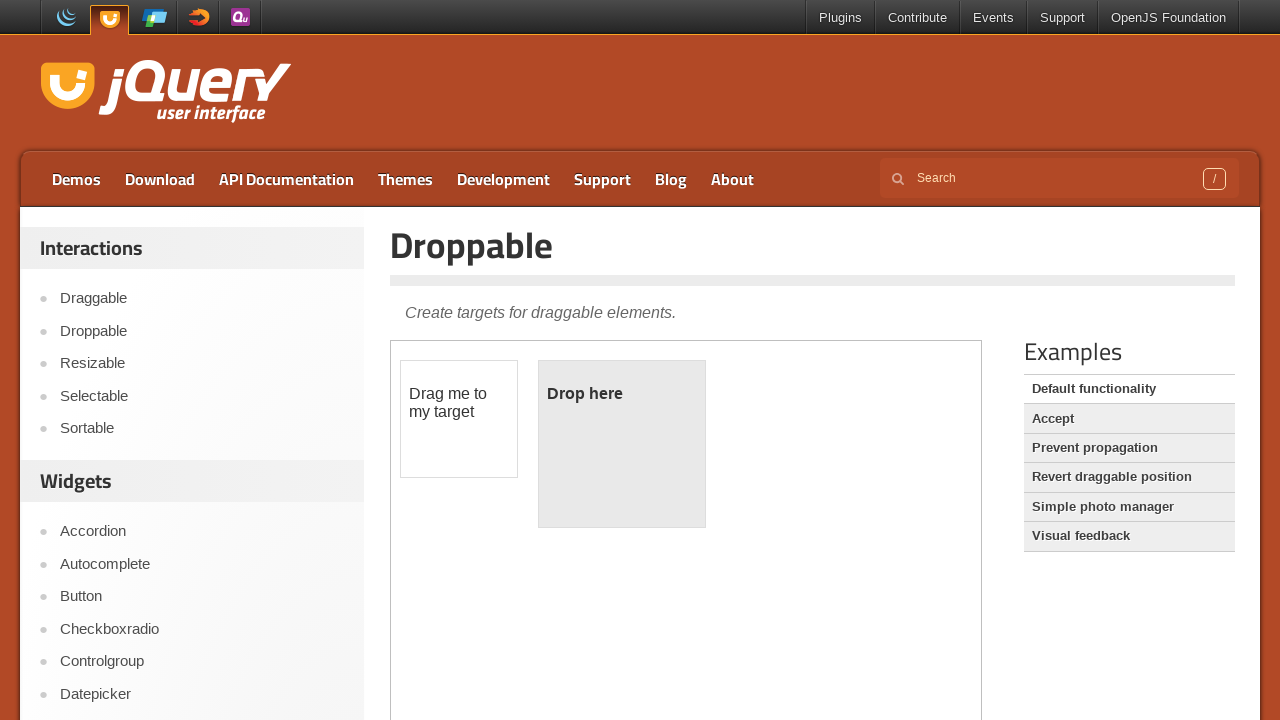

Switched to demo iframe
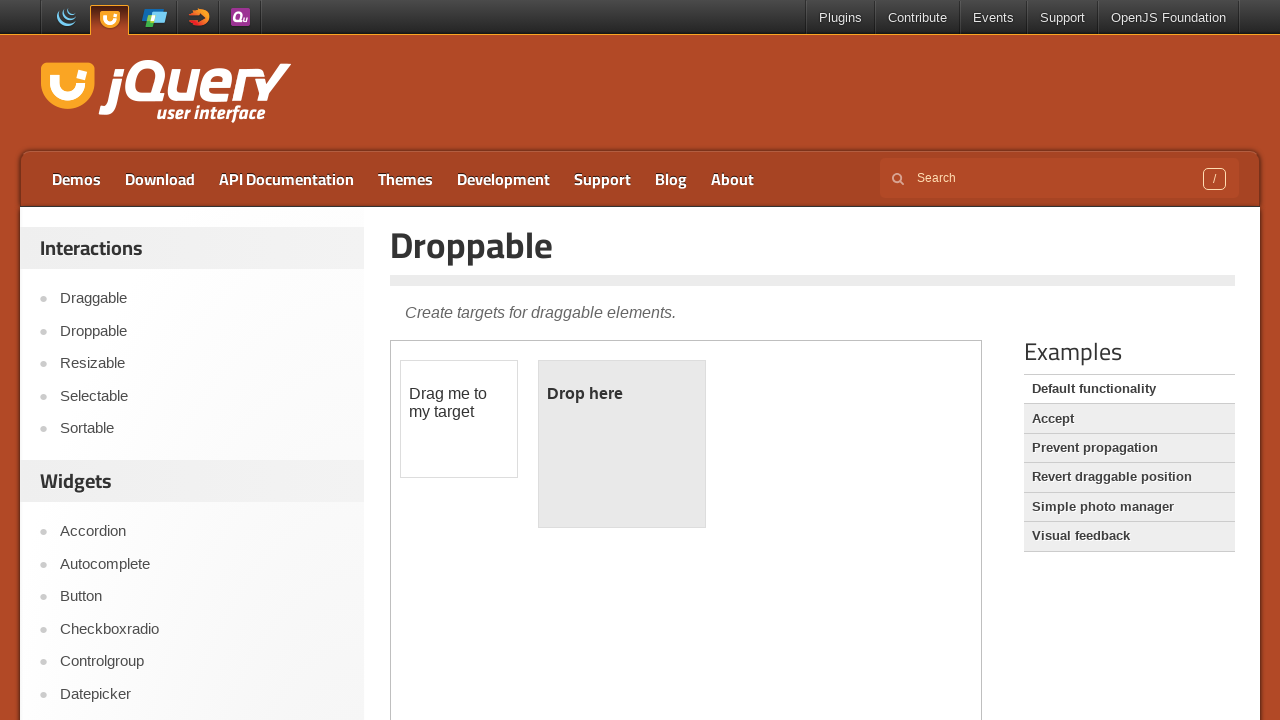

Performed drag and drop action from draggable to droppable element at (622, 444)
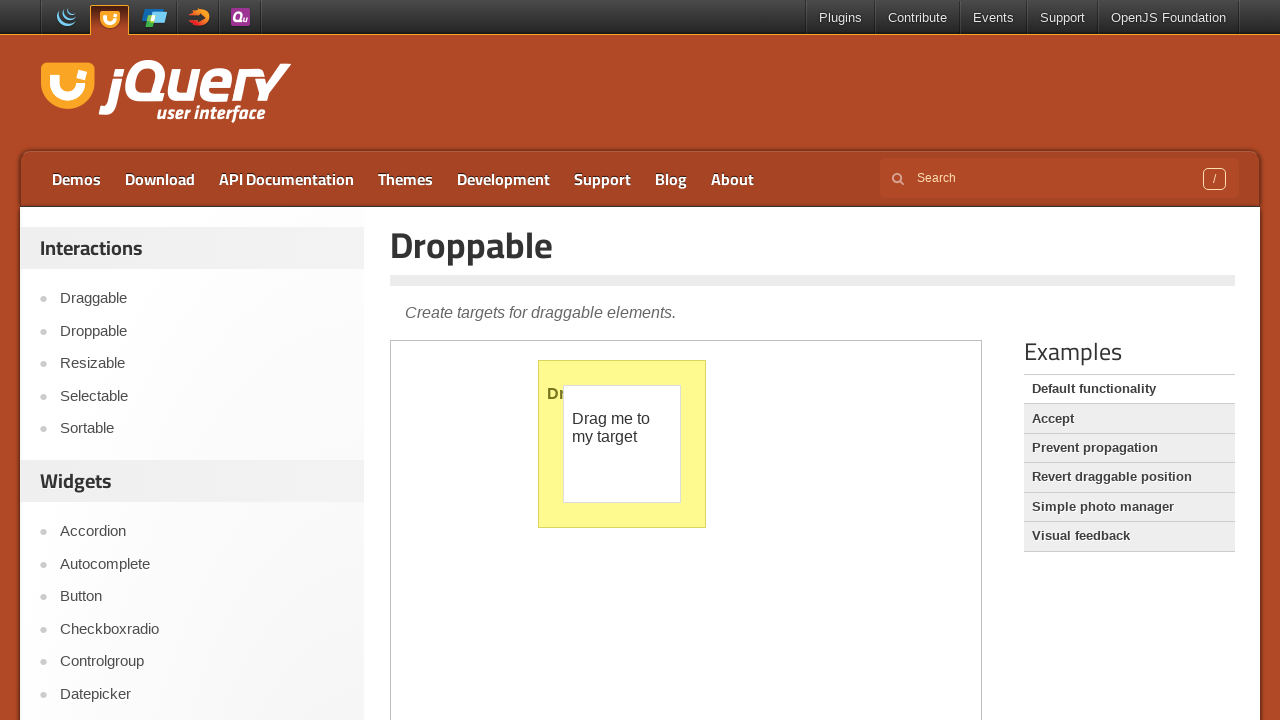

Verified drop was successful - 'Dropped!' text found in droppable element
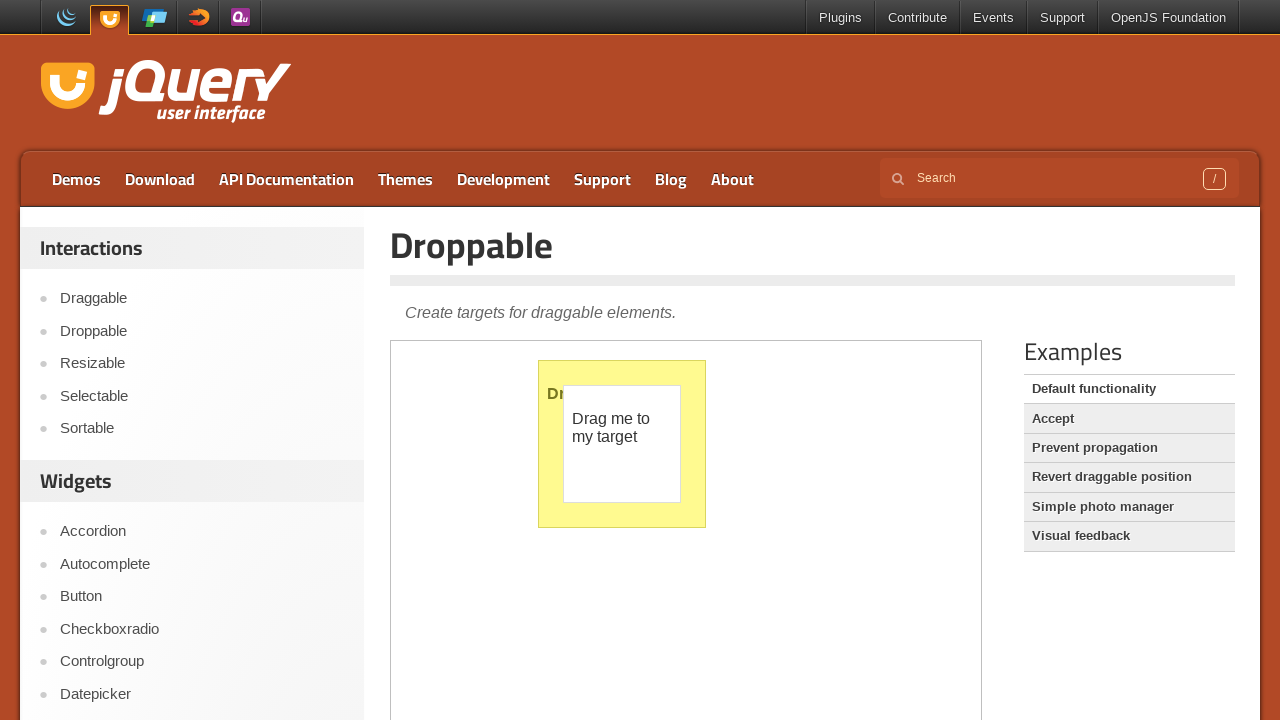

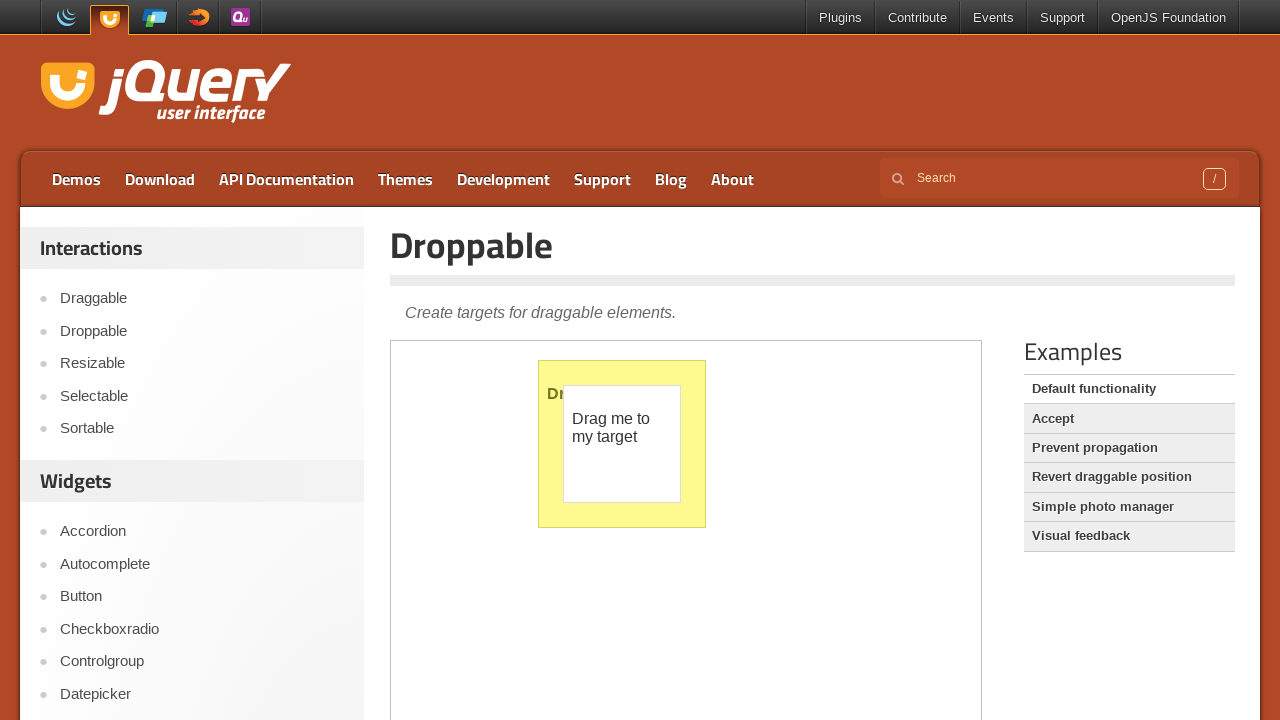